Tests that checking all todos then unchecking one will uncheck the toggle-all checkbox

Starting URL: http://backbonejs.org/examples/todos/

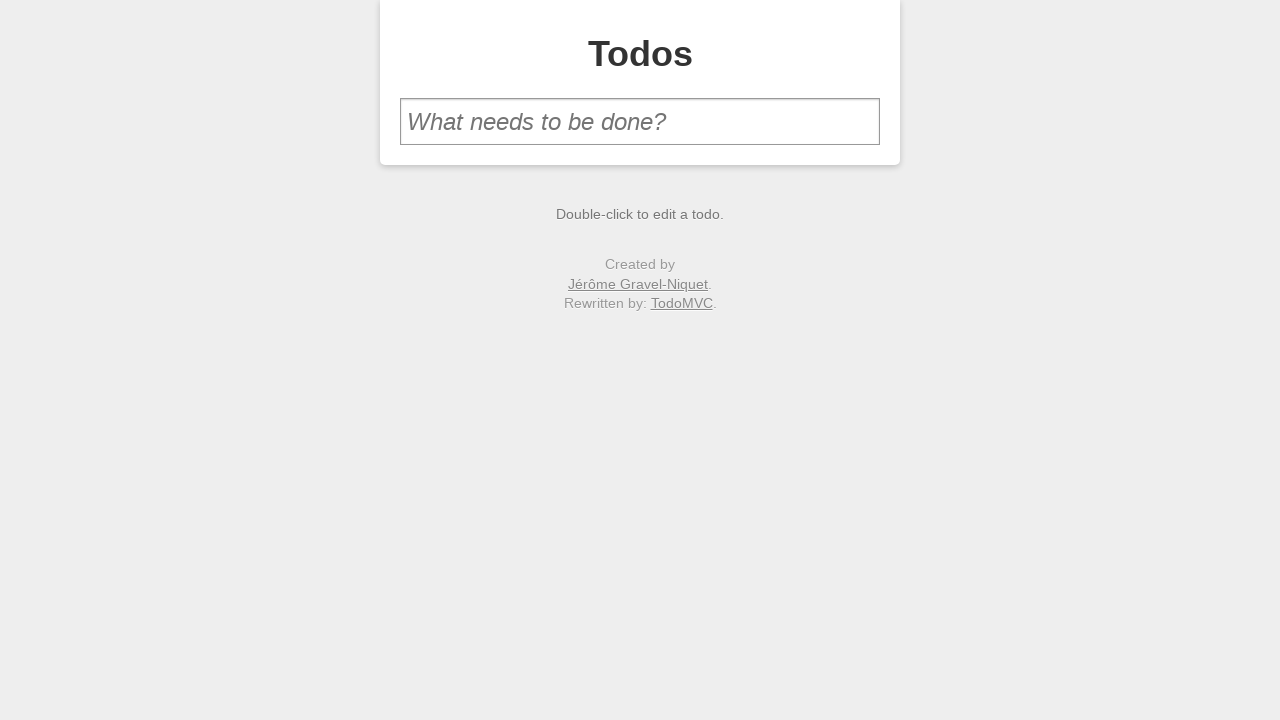

Filled new todo input with 'one' on #new-todo
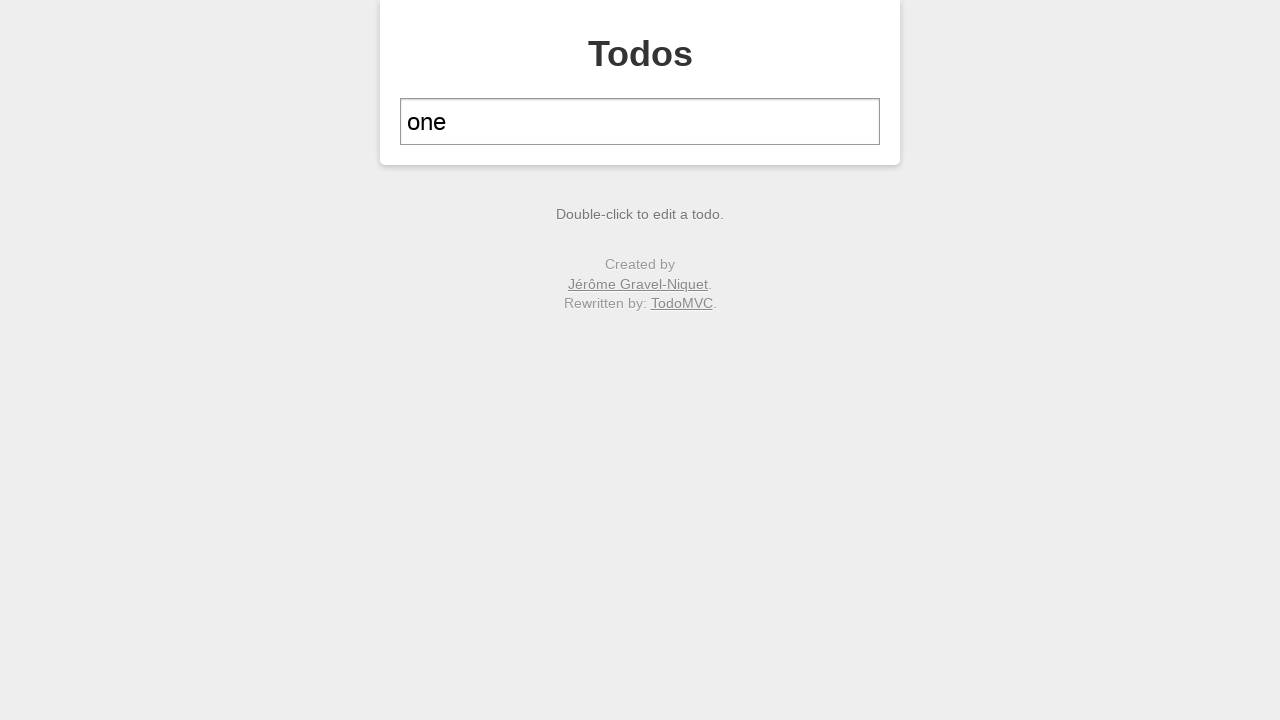

Pressed Enter to add first todo on #new-todo
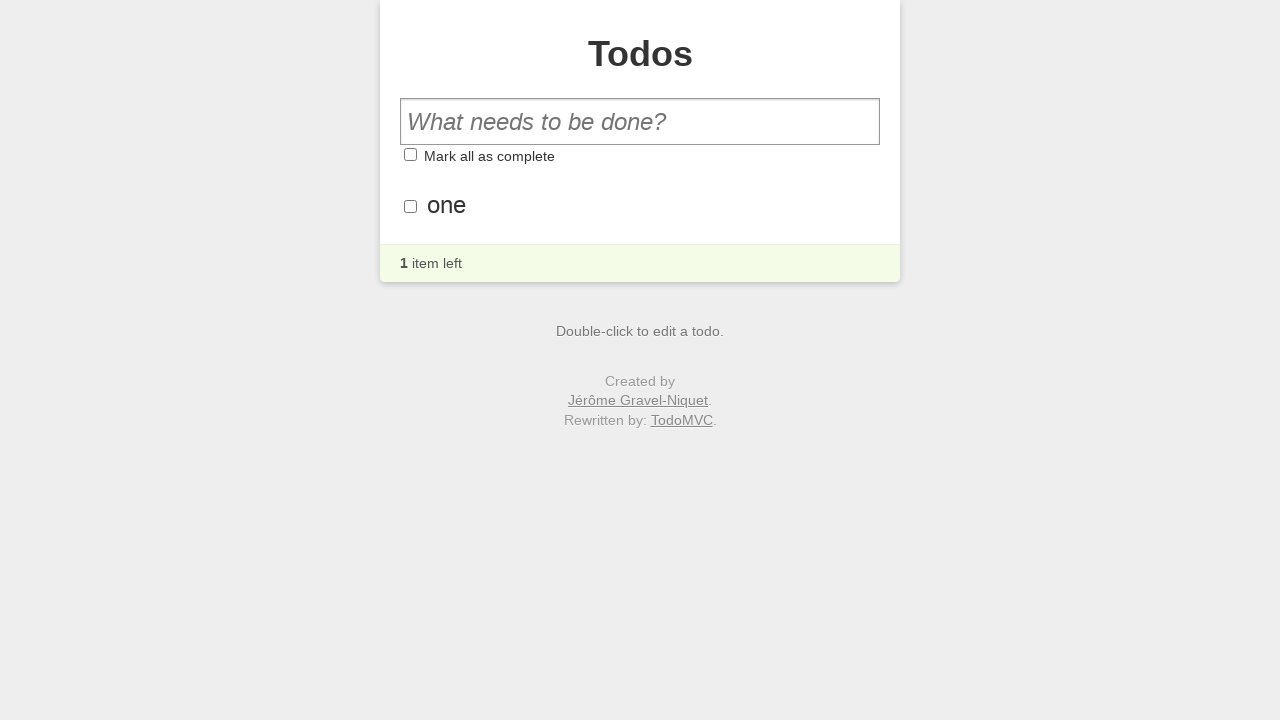

Filled new todo input with 'two' on #new-todo
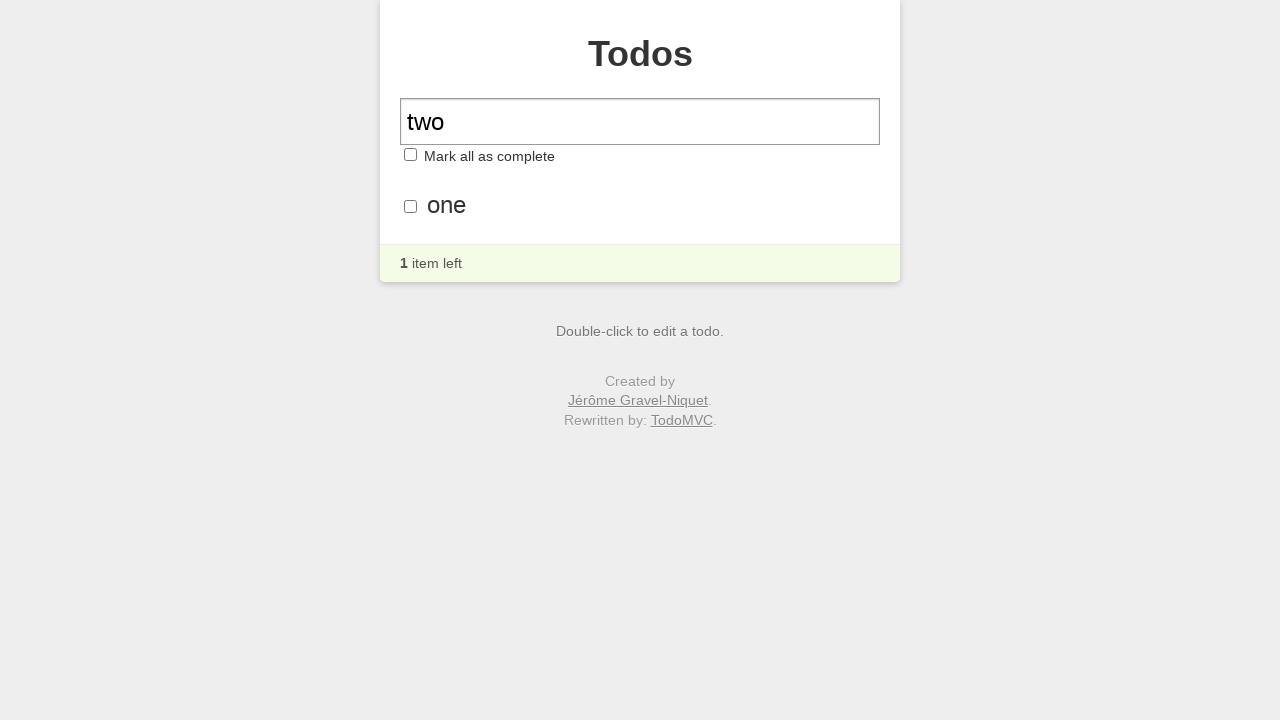

Pressed Enter to add second todo on #new-todo
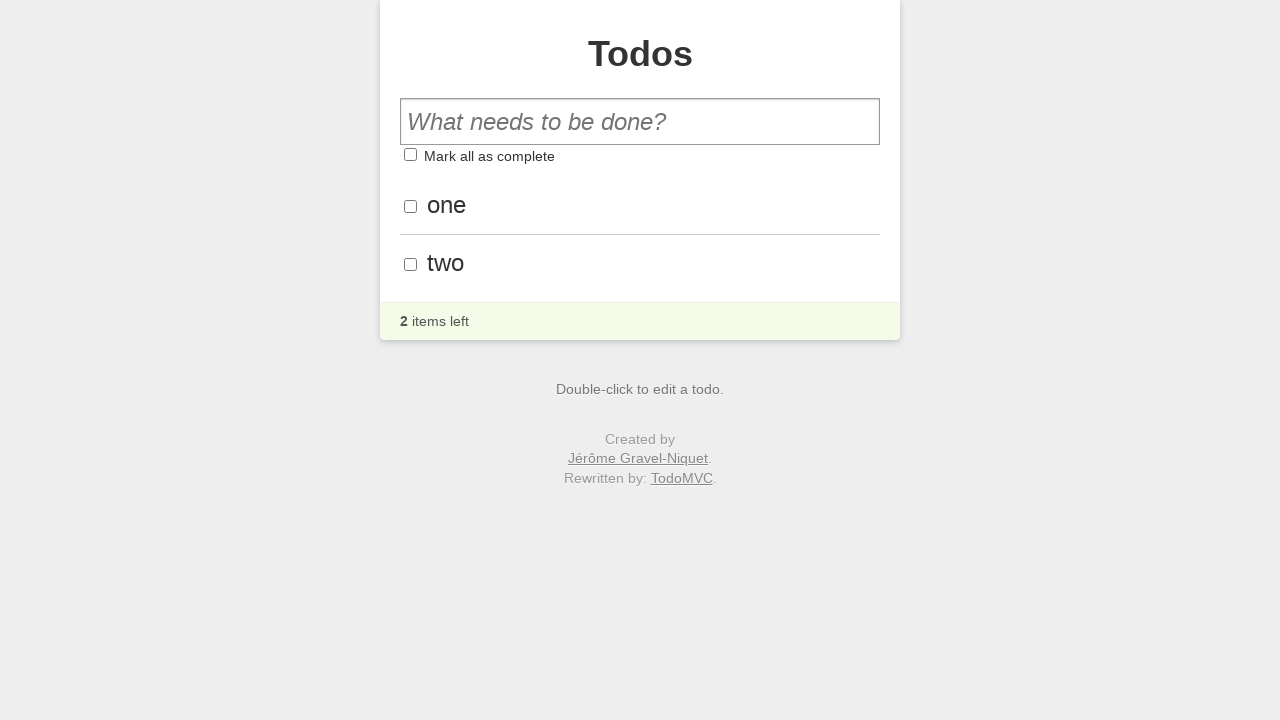

Checked first todo item at (410, 206) on #todo-list li:nth-child(1) .toggle
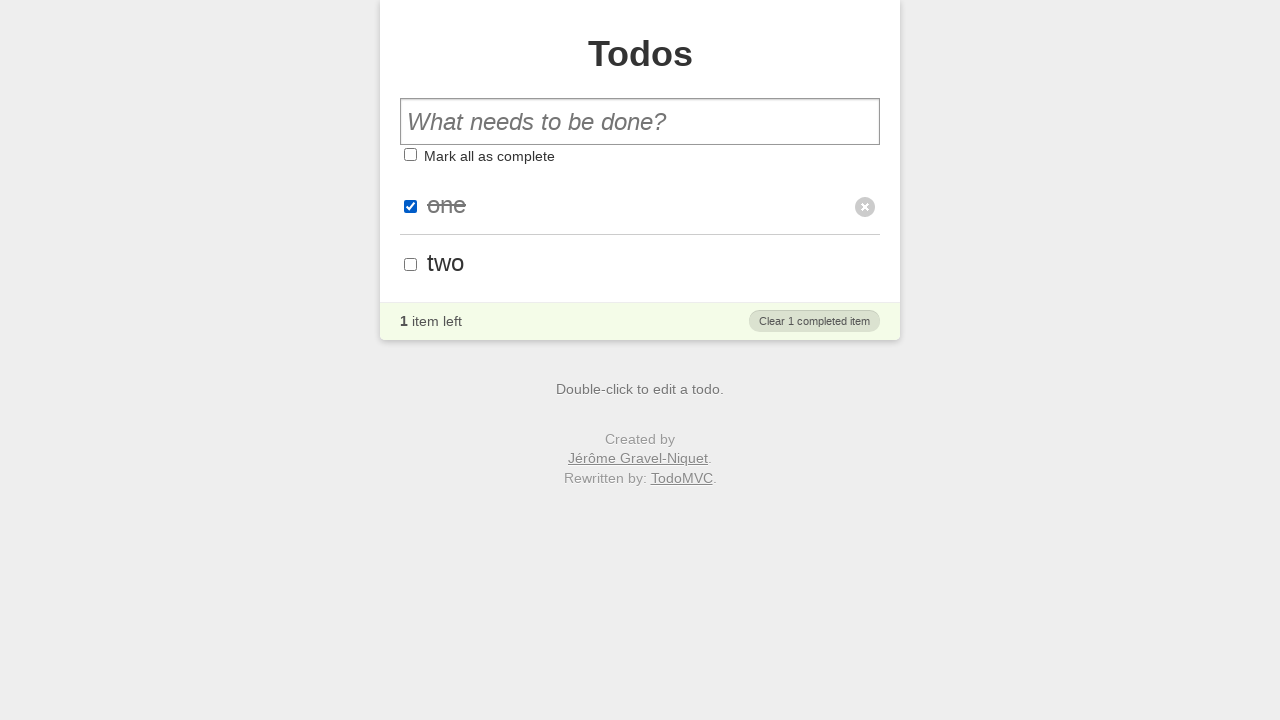

Checked second todo item at (410, 264) on #todo-list li:nth-child(2) .toggle
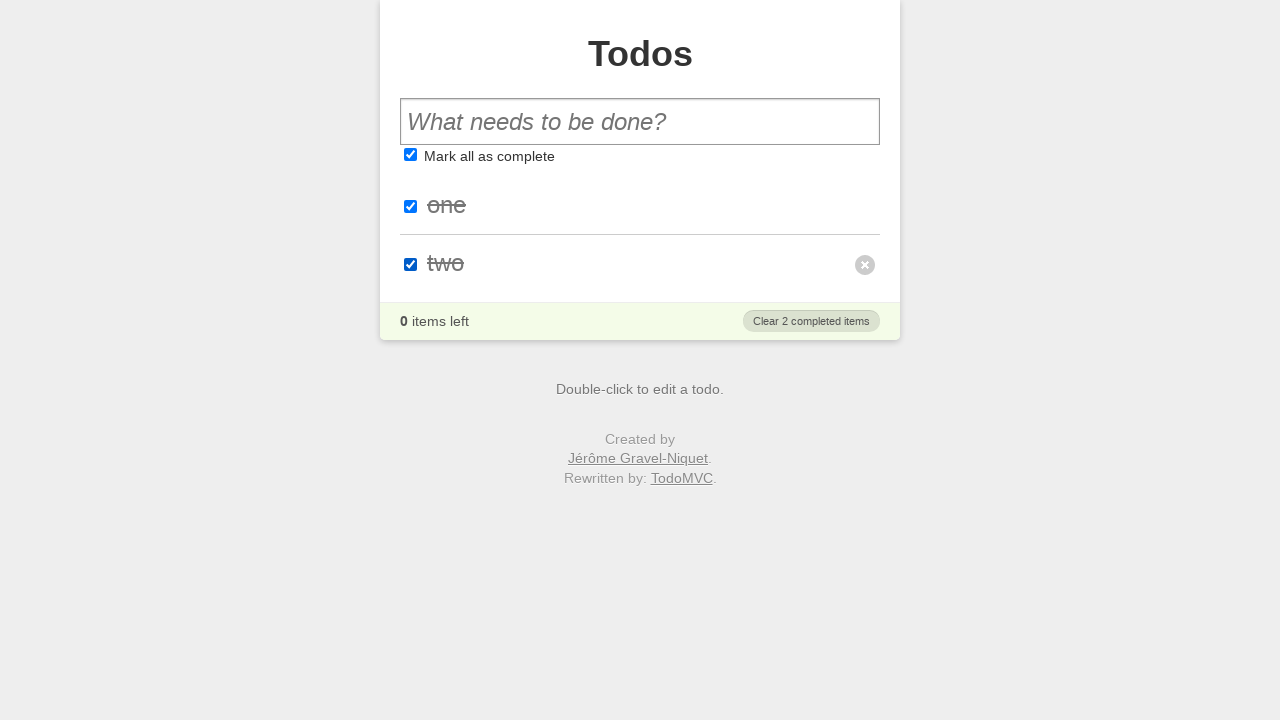

Unchecked first todo item at (410, 206) on #todo-list li:nth-child(1) .toggle
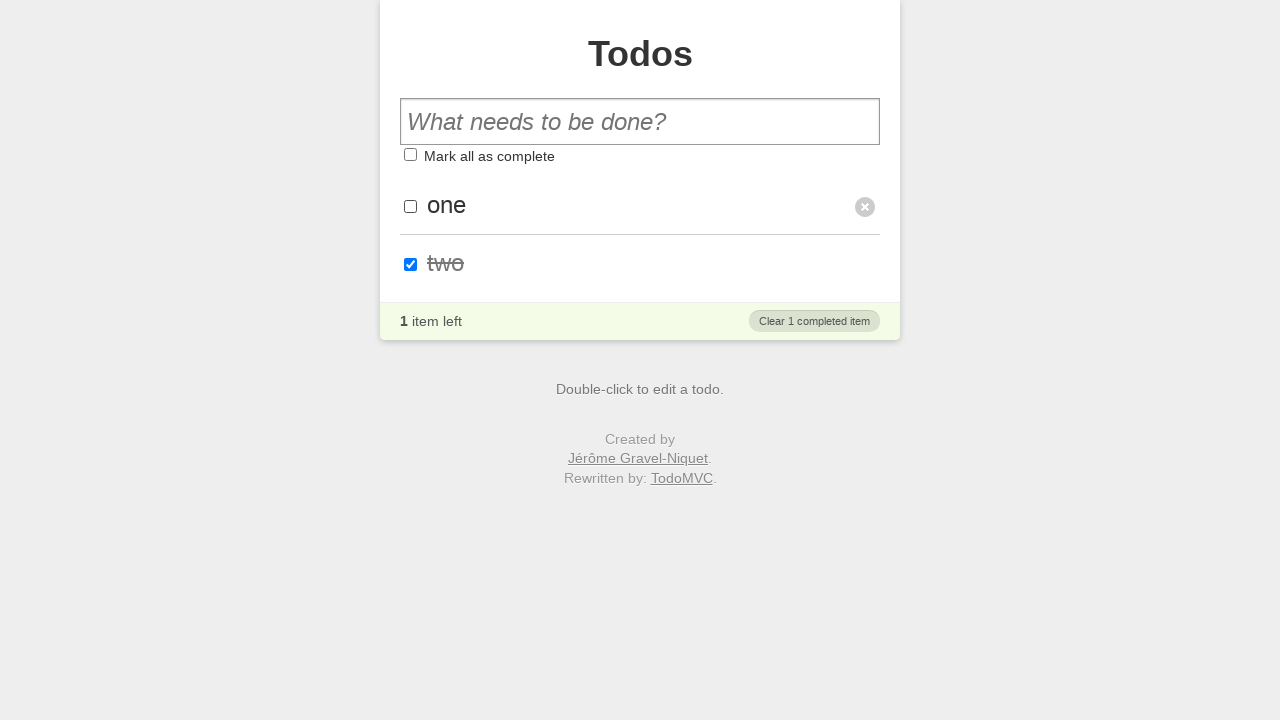

Verified toggle-all checkbox is unchecked
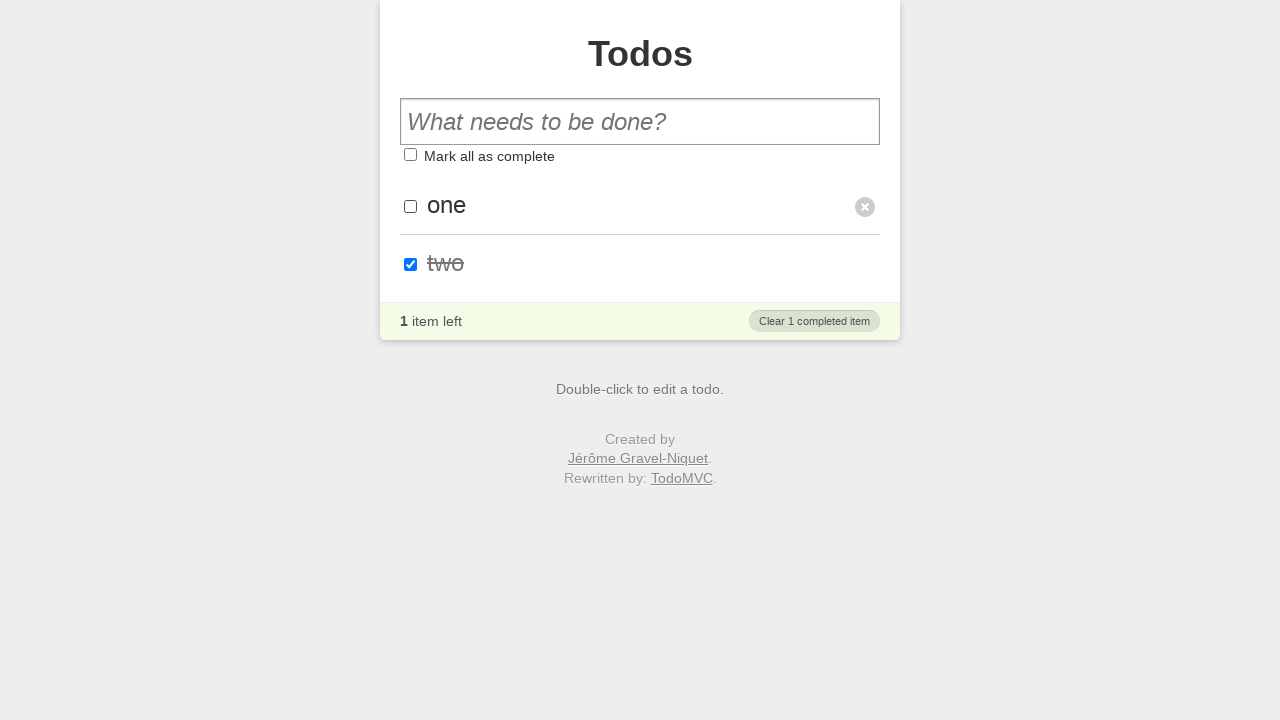

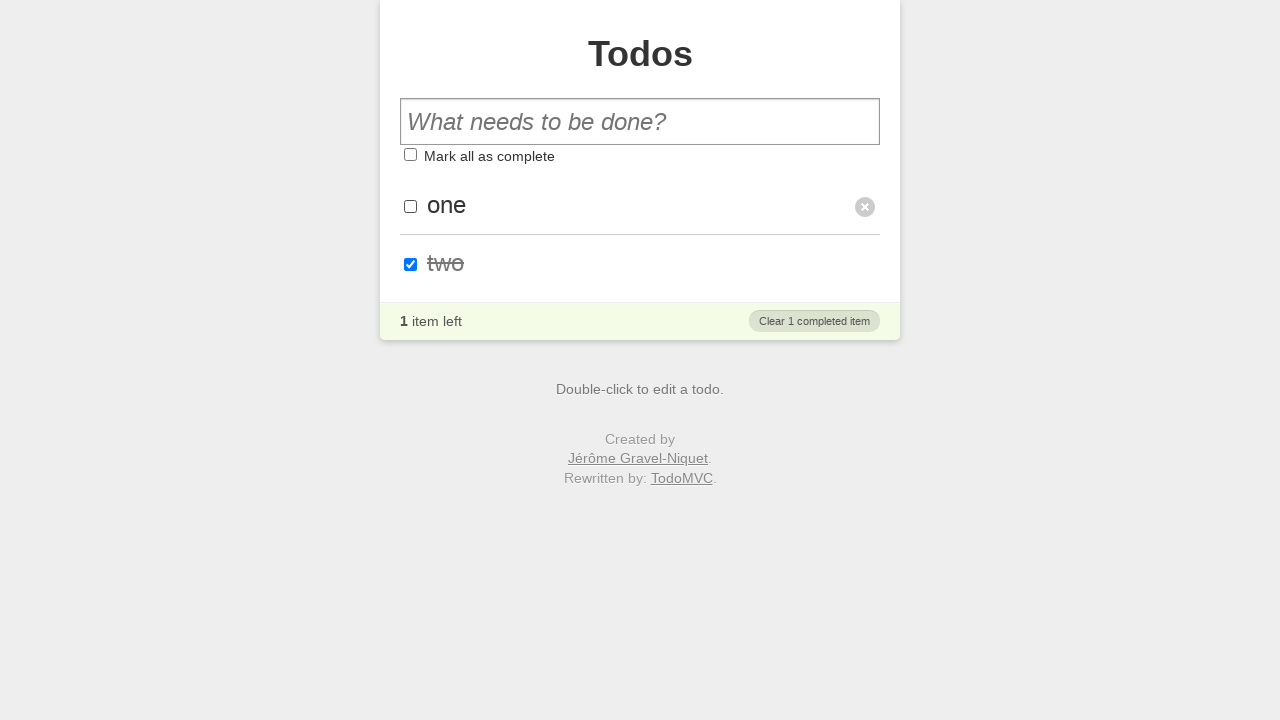